Tests clicking on a Practice button and verifying its text content using XPath sibling navigation techniques.

Starting URL: https://rahulshettyacademy.com/AutomationPractice/

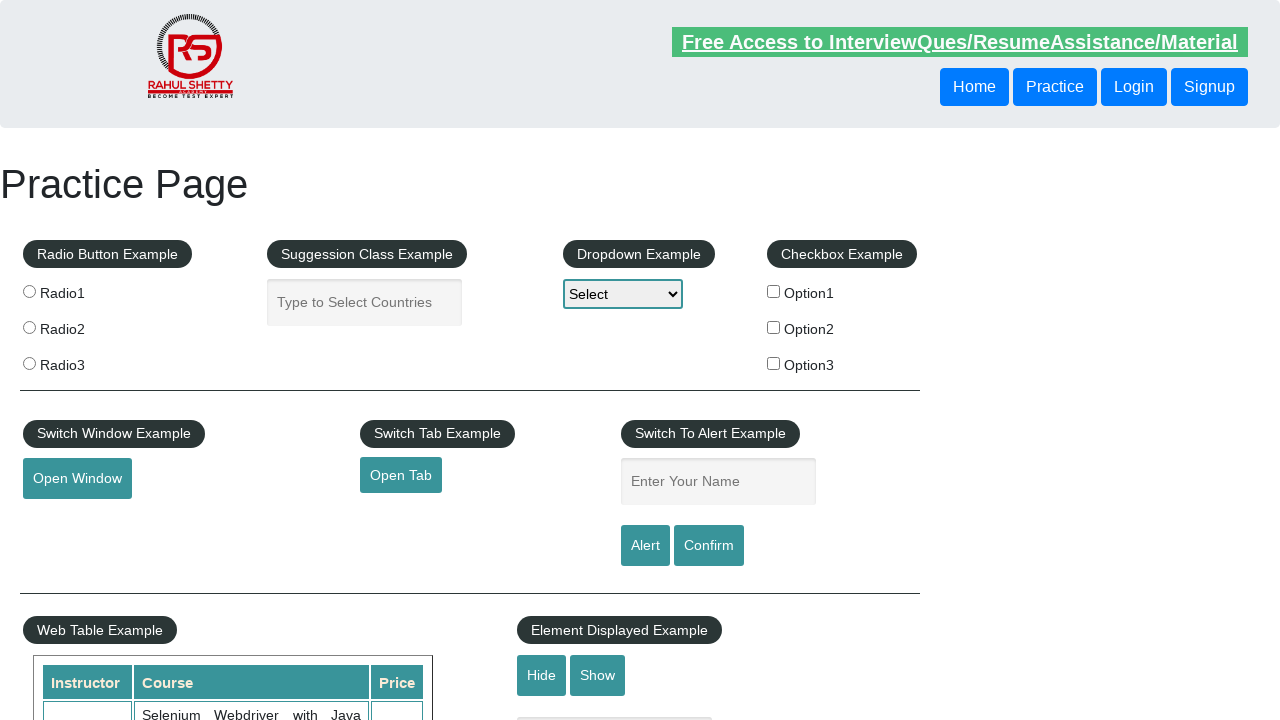

Clicked the Practice button using XPath sibling navigation at (1055, 87) on xpath=//header/div/button[1]
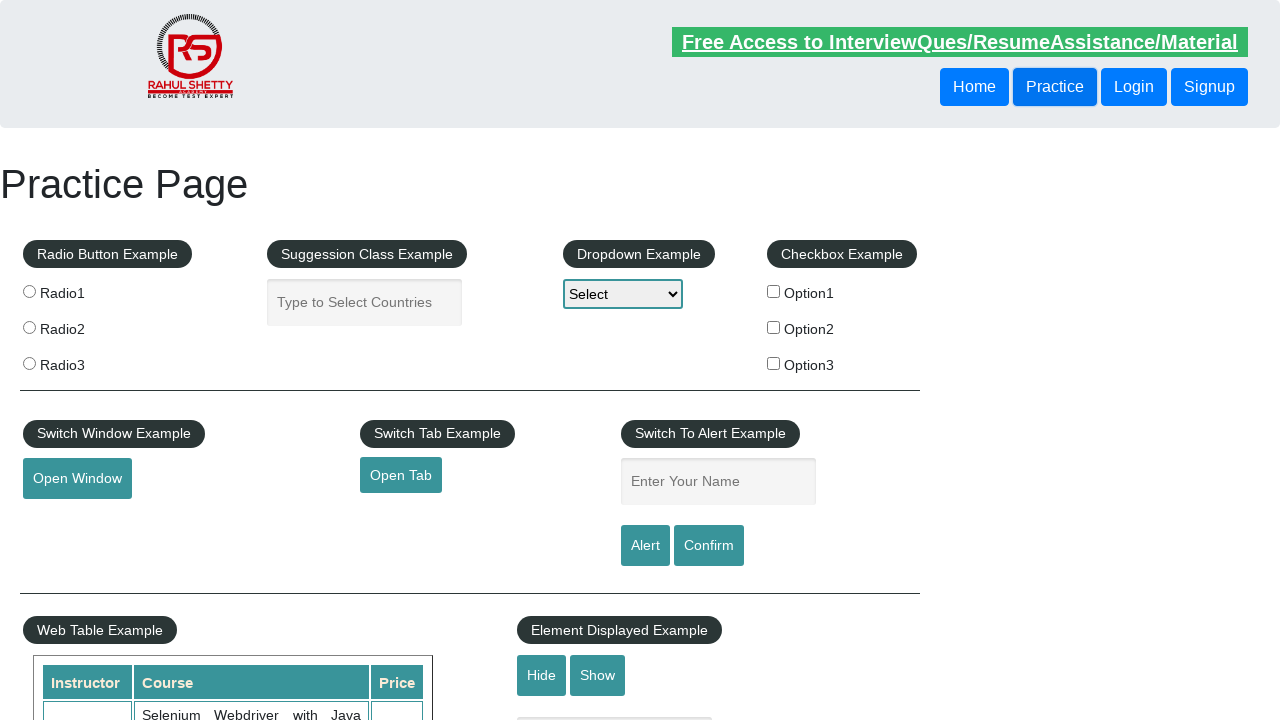

Retrieved text content from the Practice button
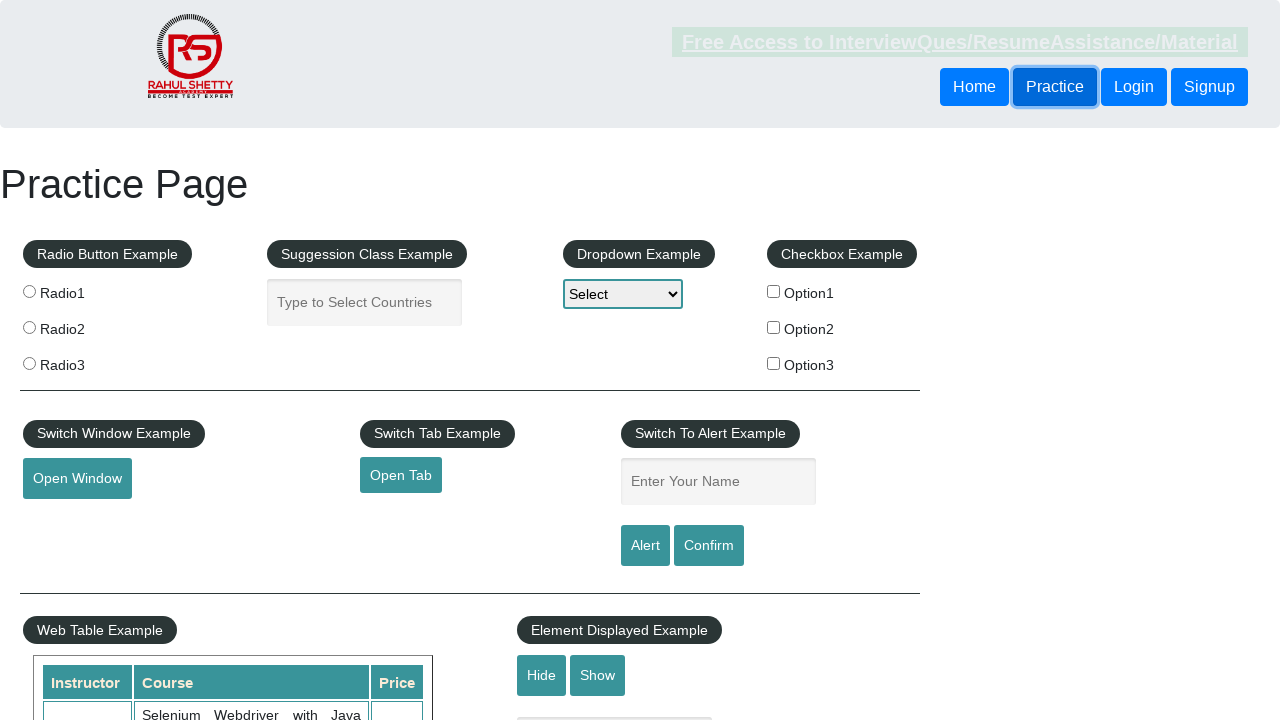

Verified button text matches expected value: 'practice'
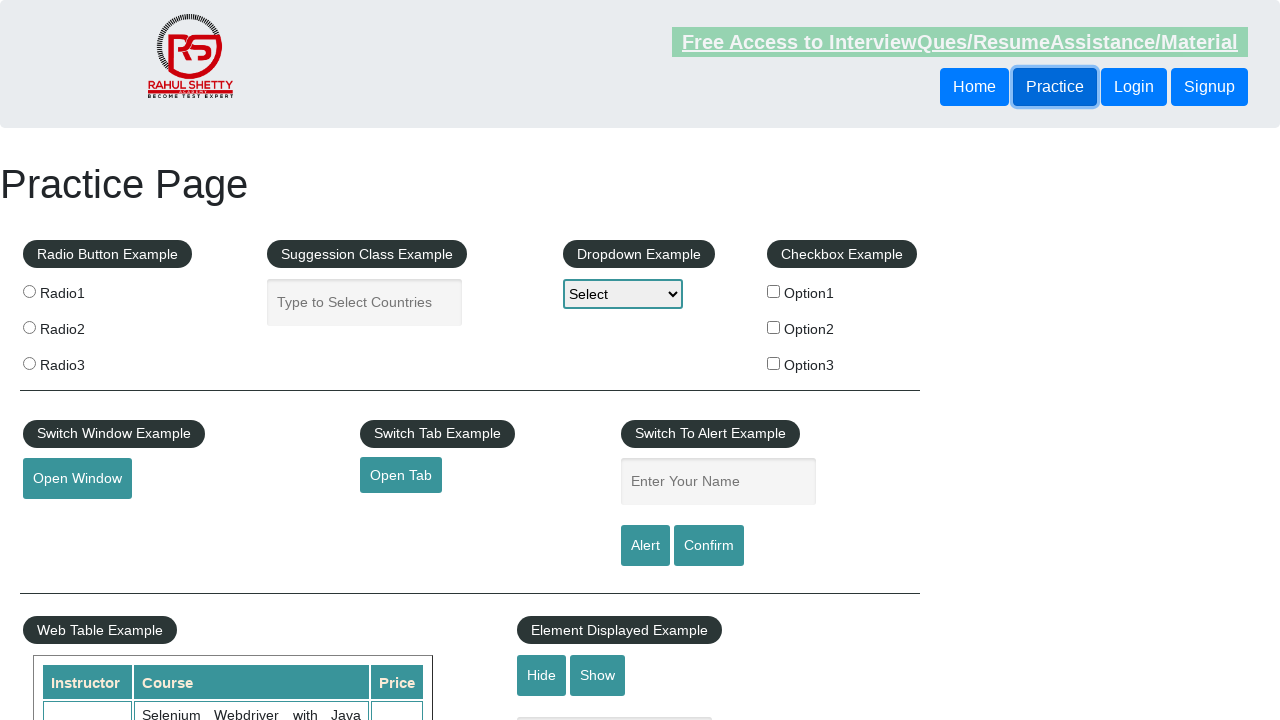

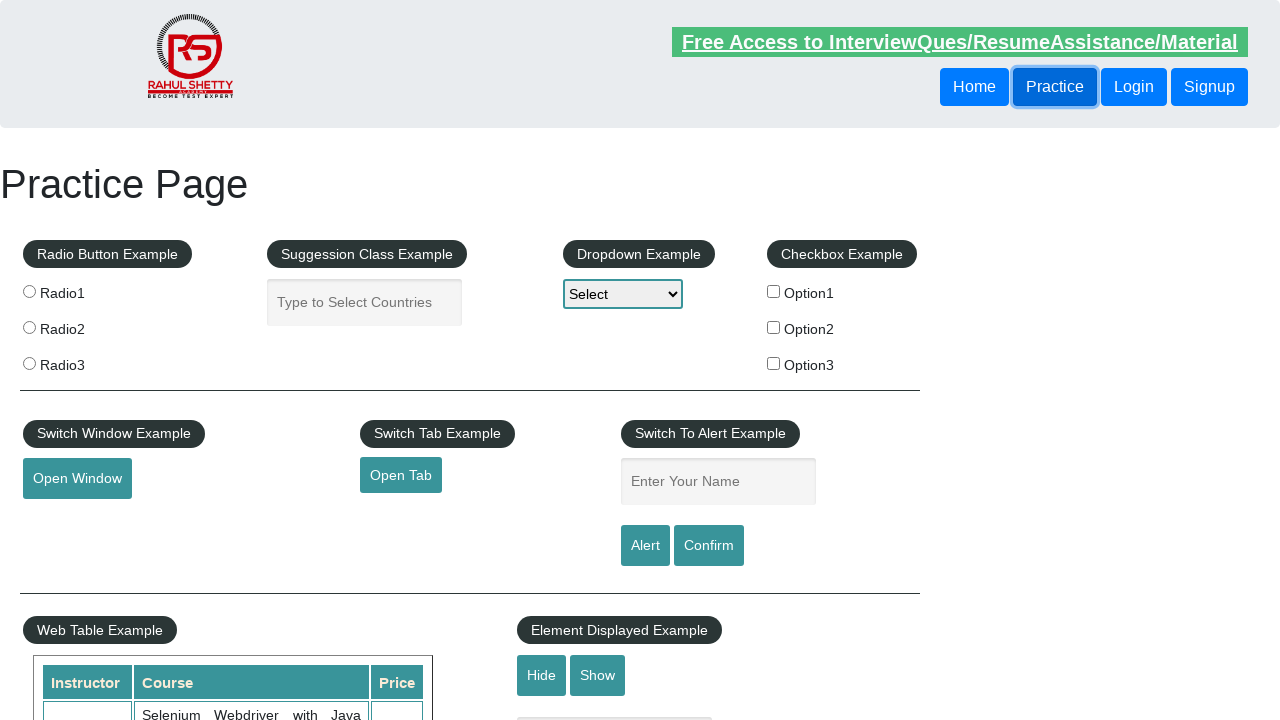